Tests the B3 historical foreign exchange page by entering a date in the date field, clicking the search button, and verifying that the rates table loads.

Starting URL: https://sistemaswebb3-clearing.b3.com.br/historicalForeignExchangePage/retroactive?language=pt-br

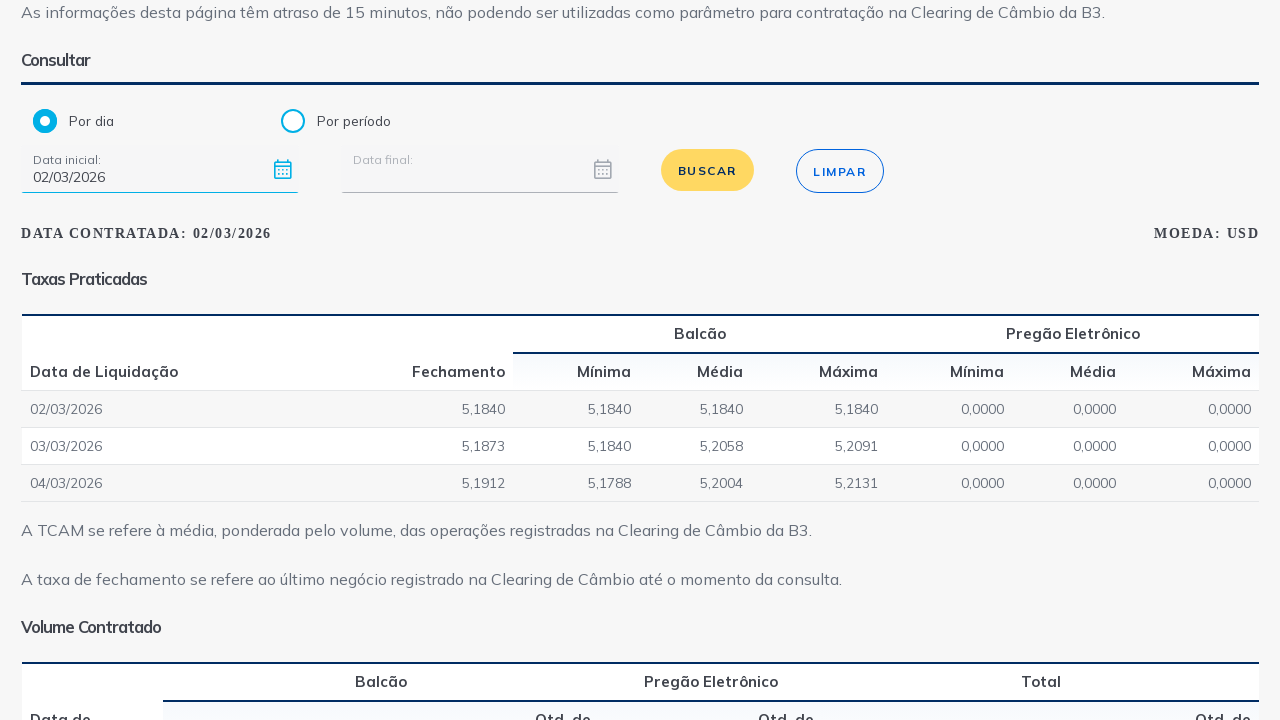

Date input field is present
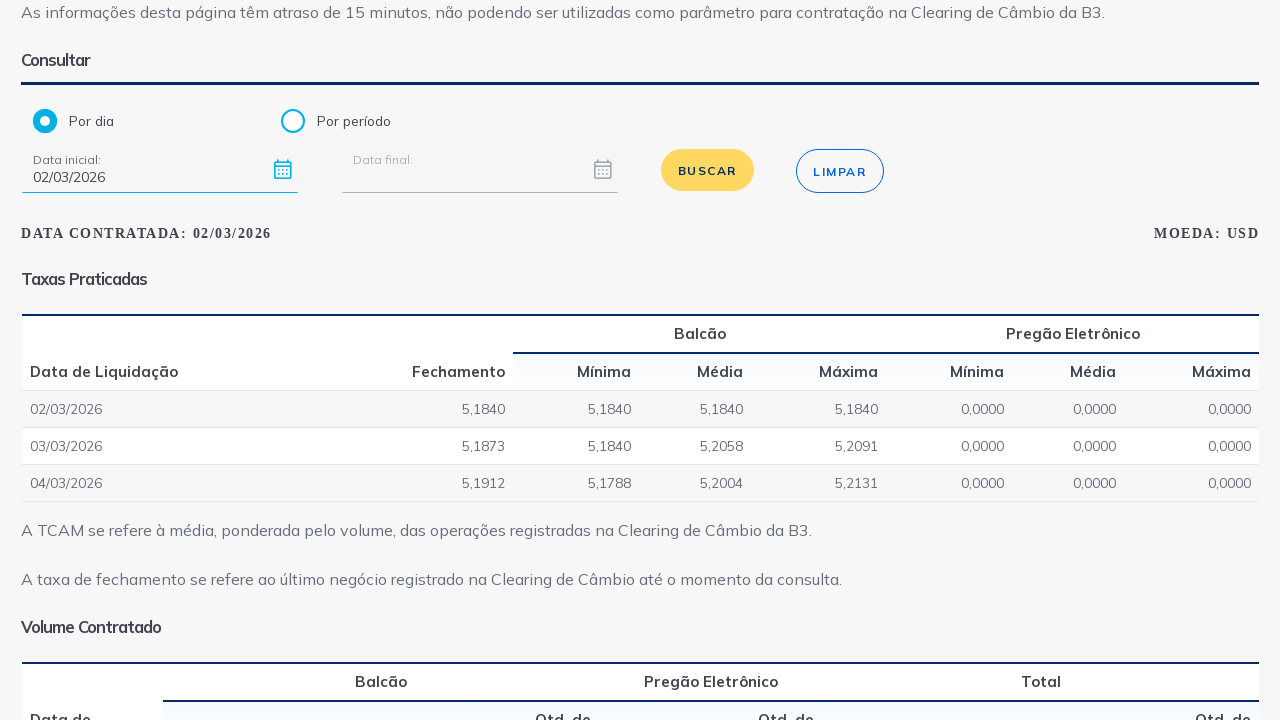

Removed readonly attribute from date input field
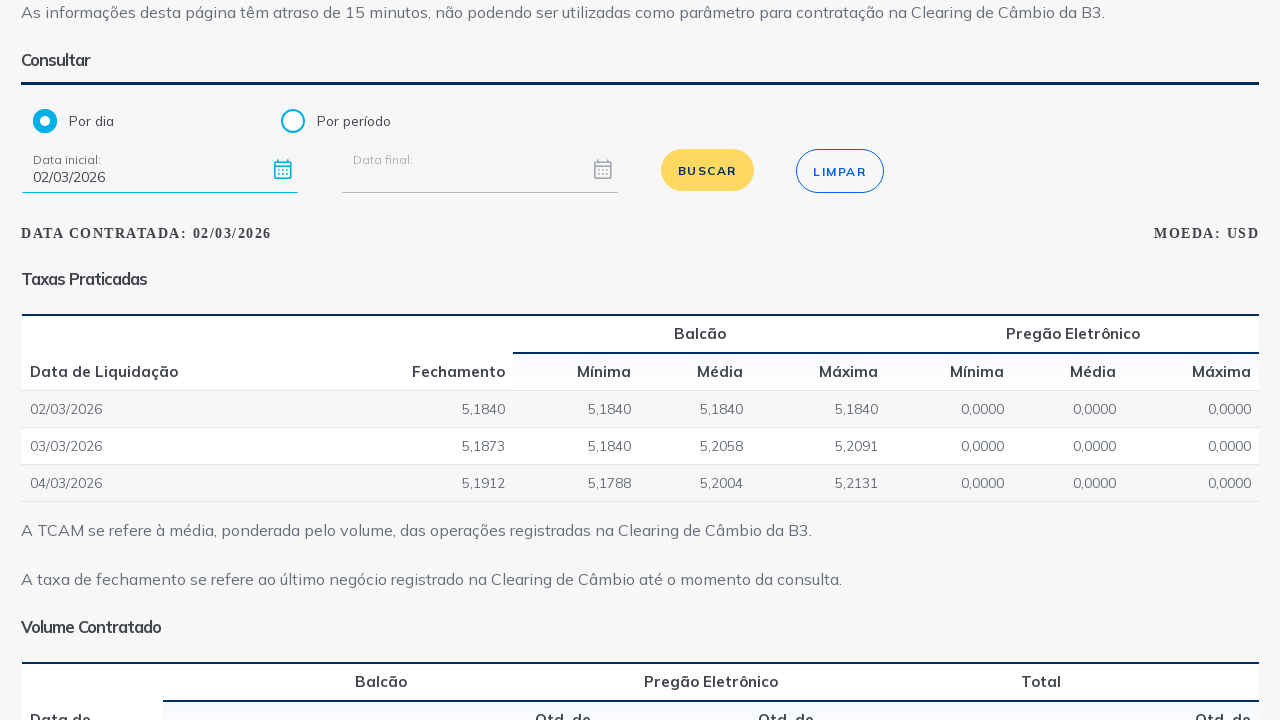

Filled date field with '15/01/2024' on #intialDate
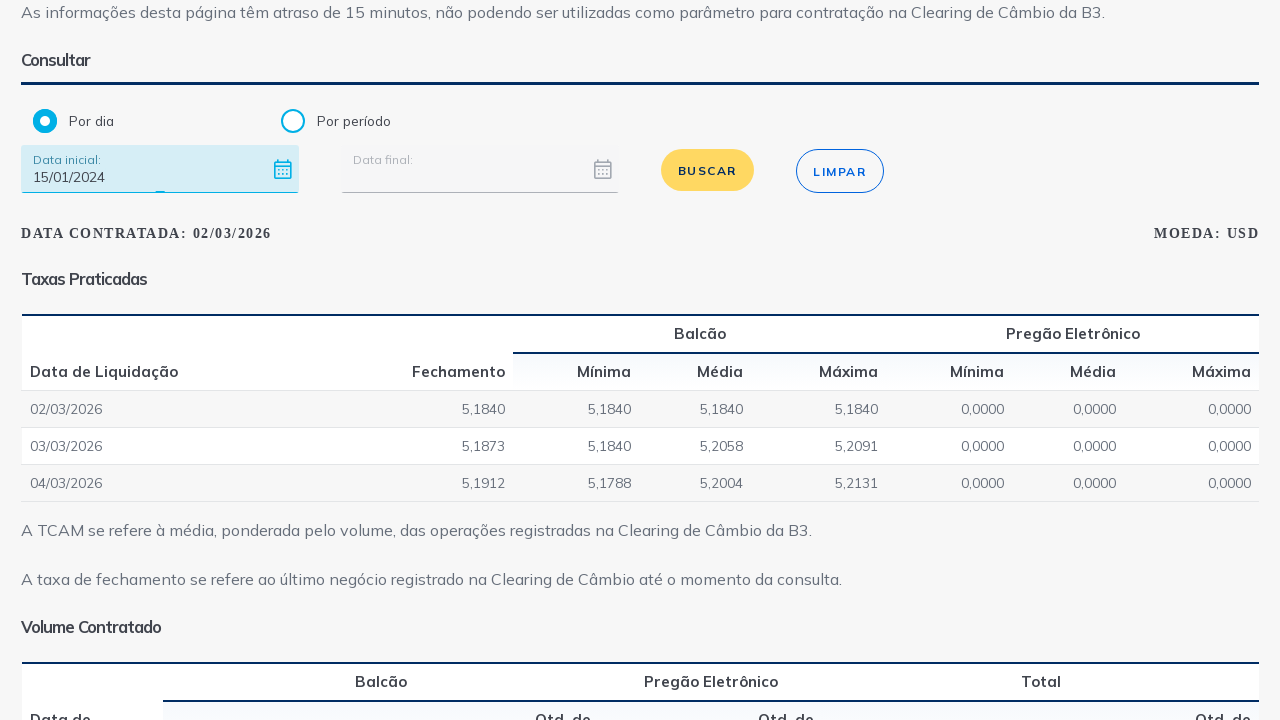

Clicked the search button at (707, 170) on xpath=//a[contains(text(), 'Buscar')]
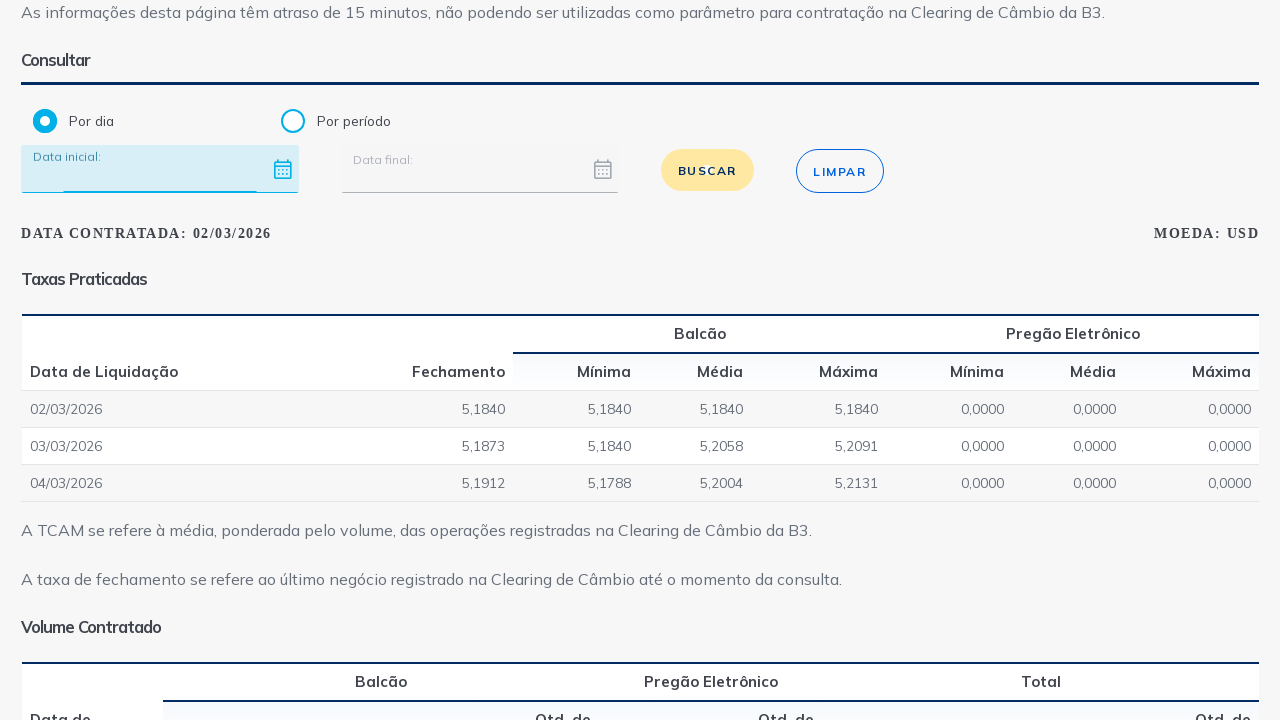

Rates table or no records message loaded
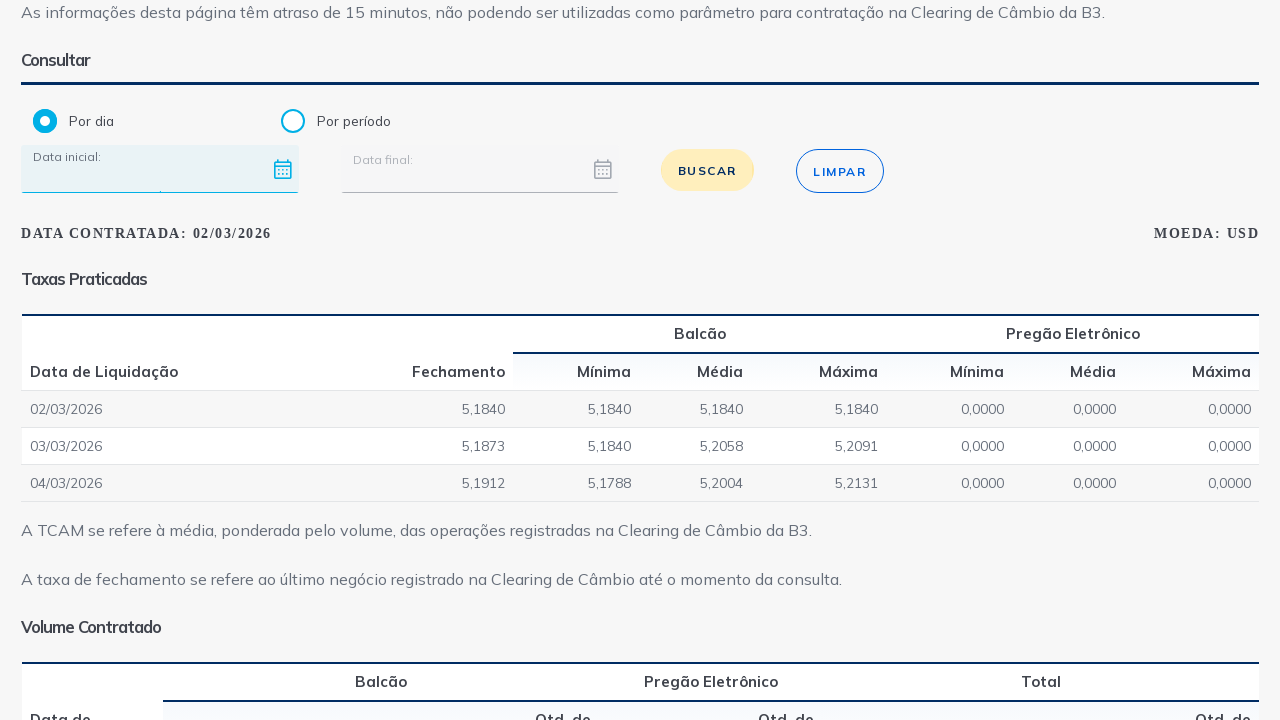

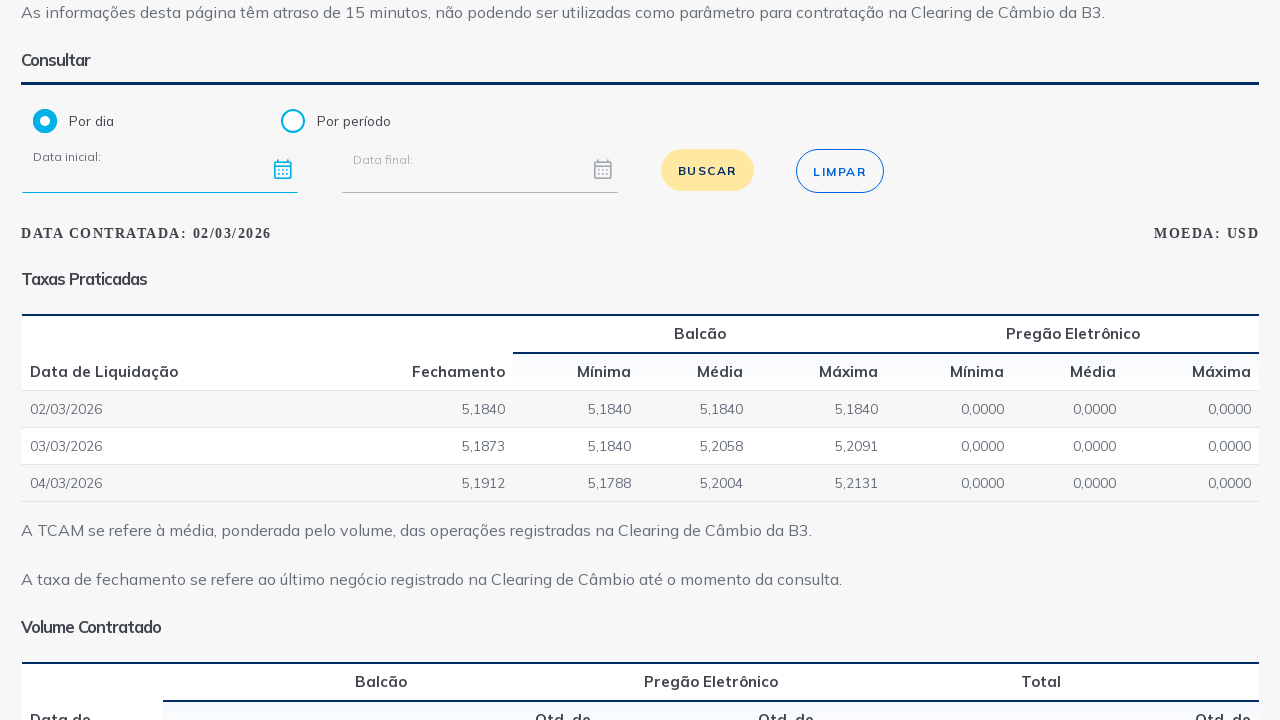